Navigates to a vegetable price table, sorts it by name, and locates the price for a specific vegetable item

Starting URL: https://rahulshettyacademy.com/seleniumPractise/#/offers

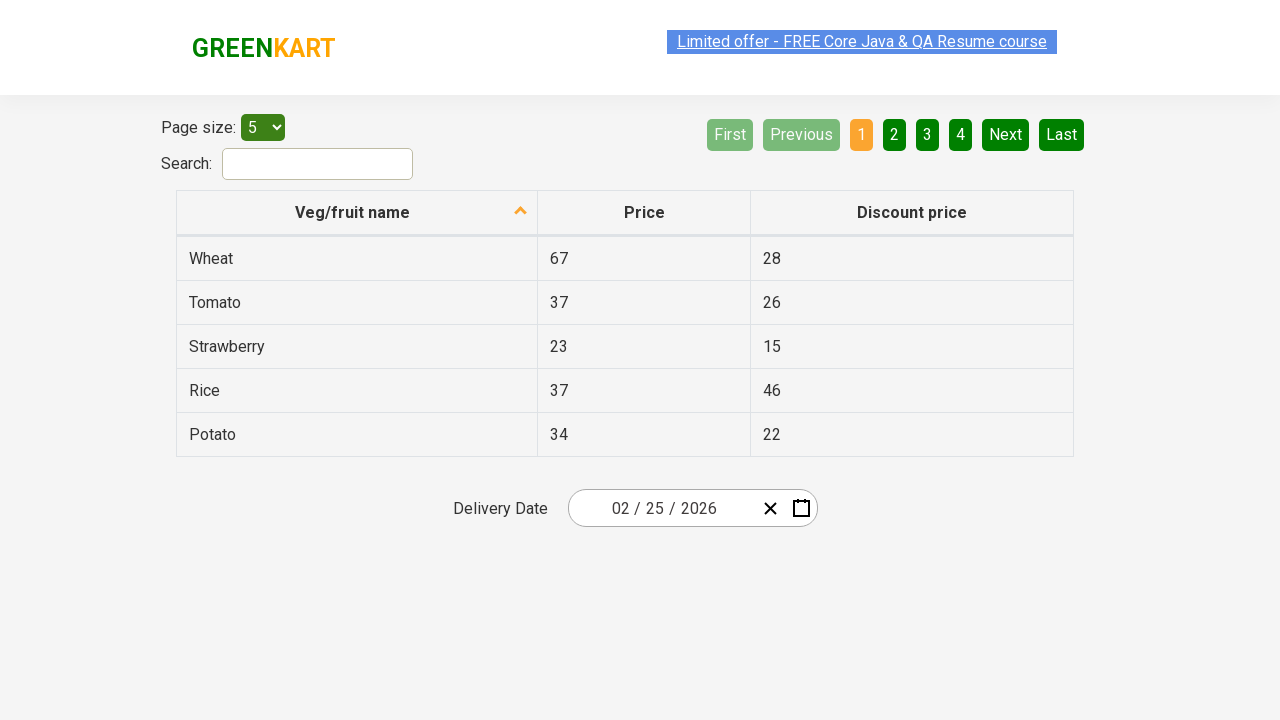

Clicked on 'Veg/fruit name' column header to sort the vegetable price table at (353, 212) on xpath=//span[contains(text(),'Veg/fruit name')]
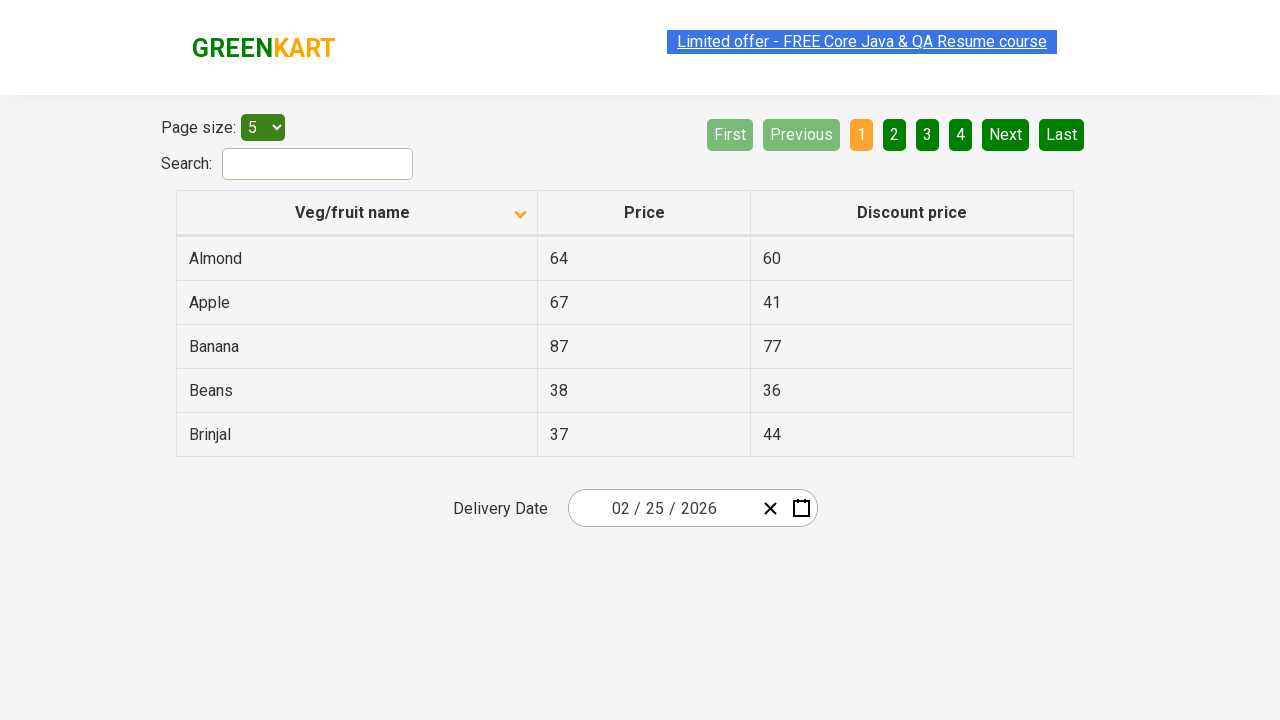

Waited for table to complete sorting by name
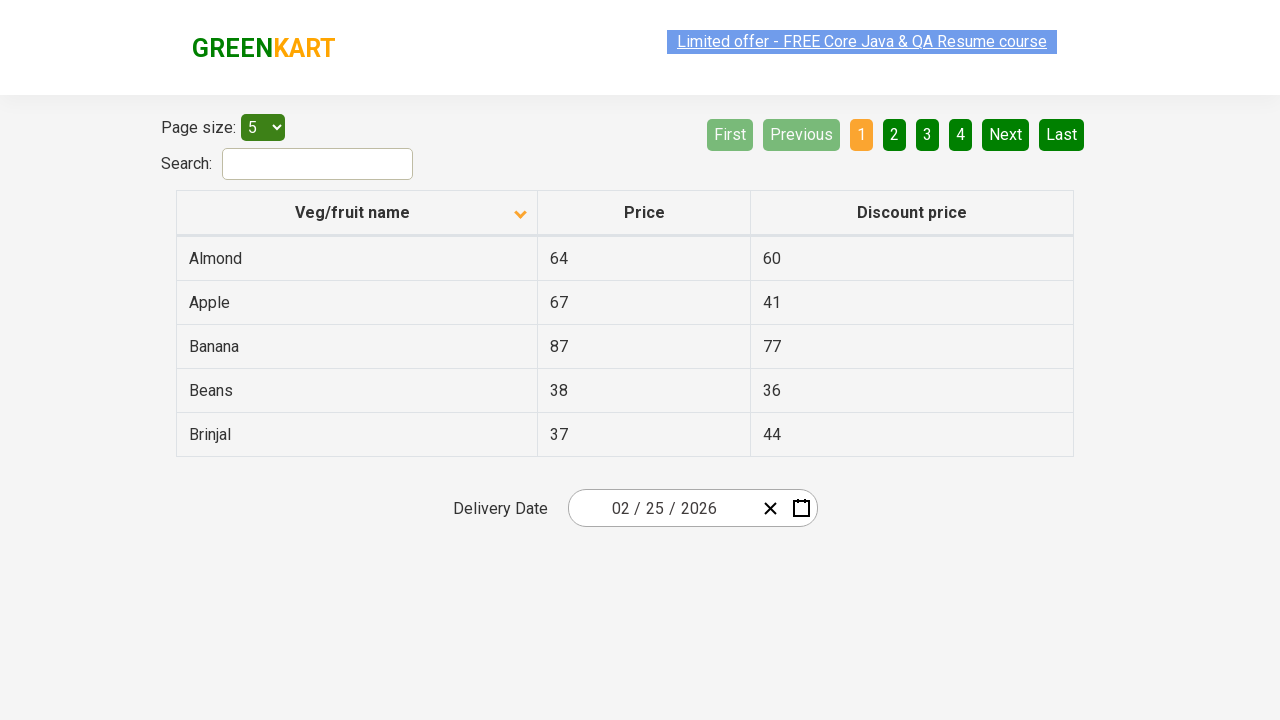

Located all vegetable/fruit name cells in the sorted table
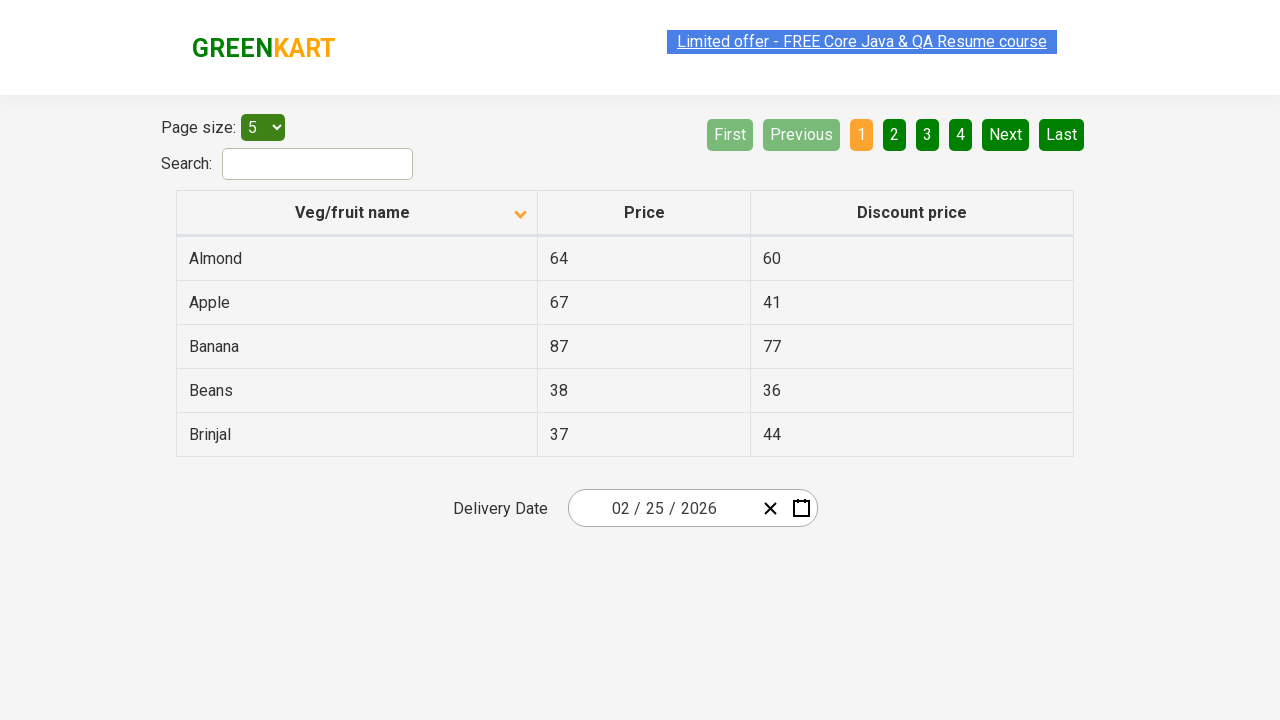

Found Brinjal in the sorted table with price: 37
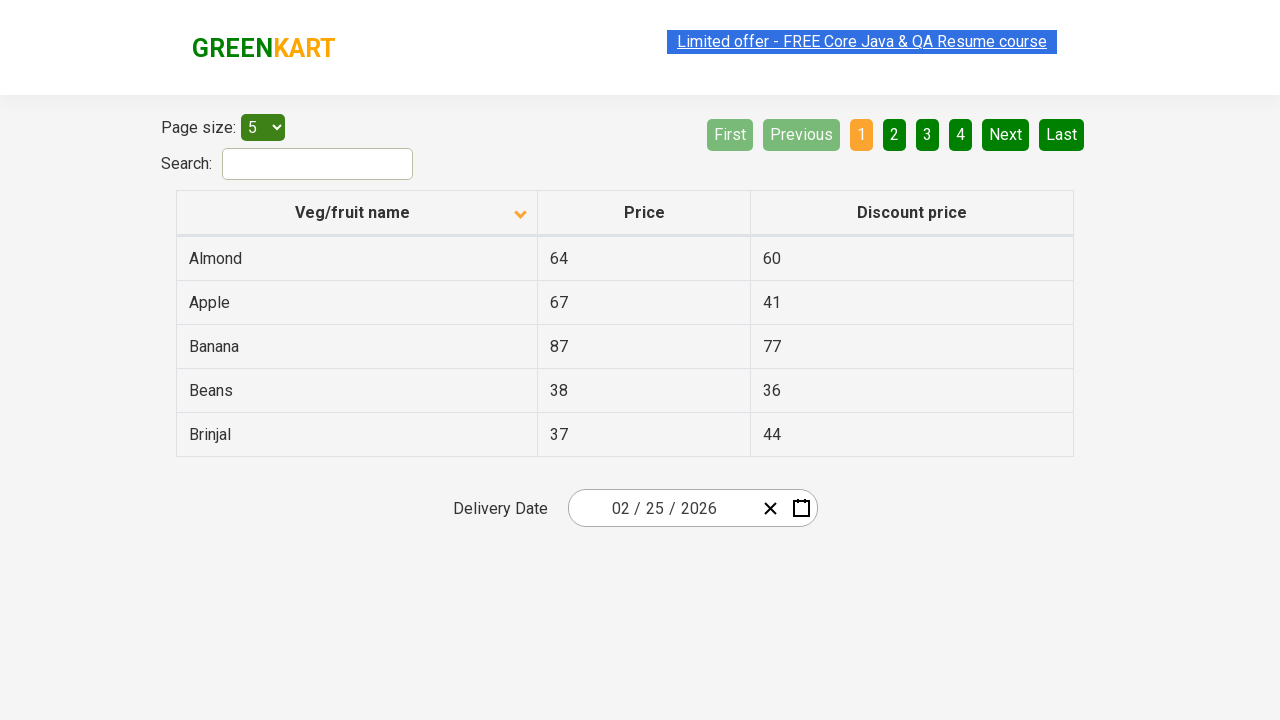

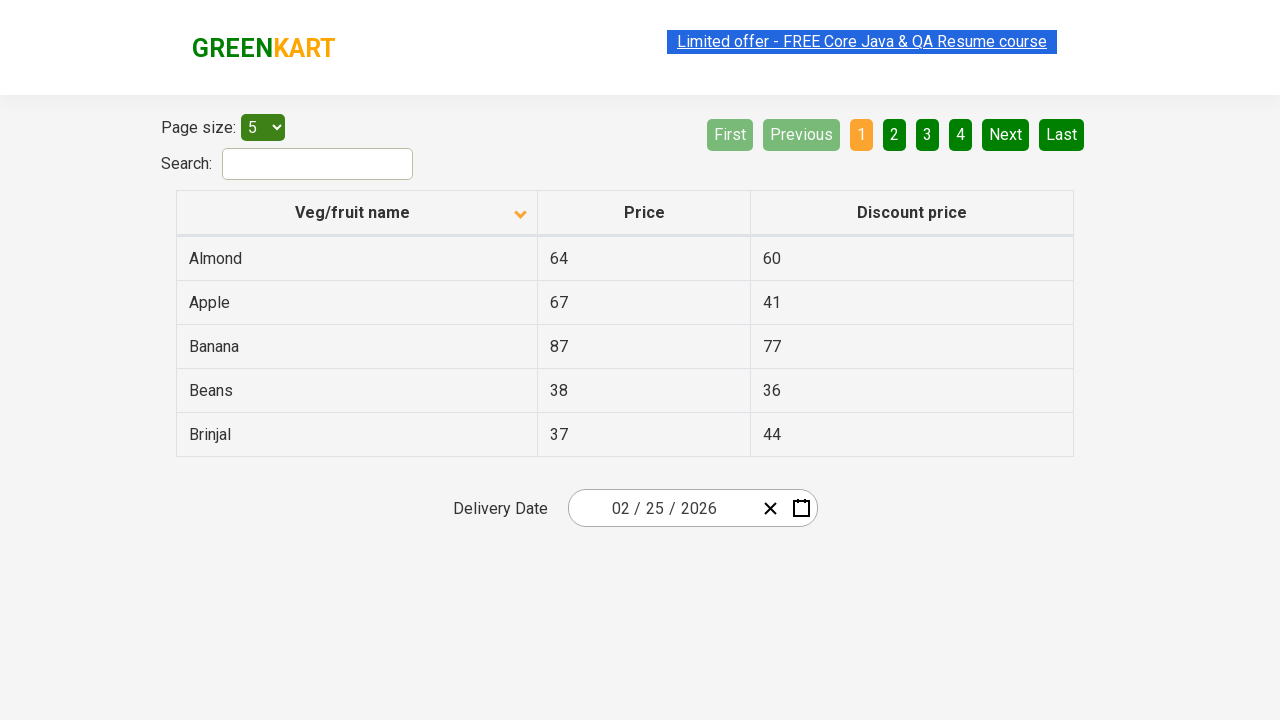